Tests simple JavaScript alert by clicking a button and accepting the alert

Starting URL: https://igorsmasc.github.io/alertas_atividade_selenium/

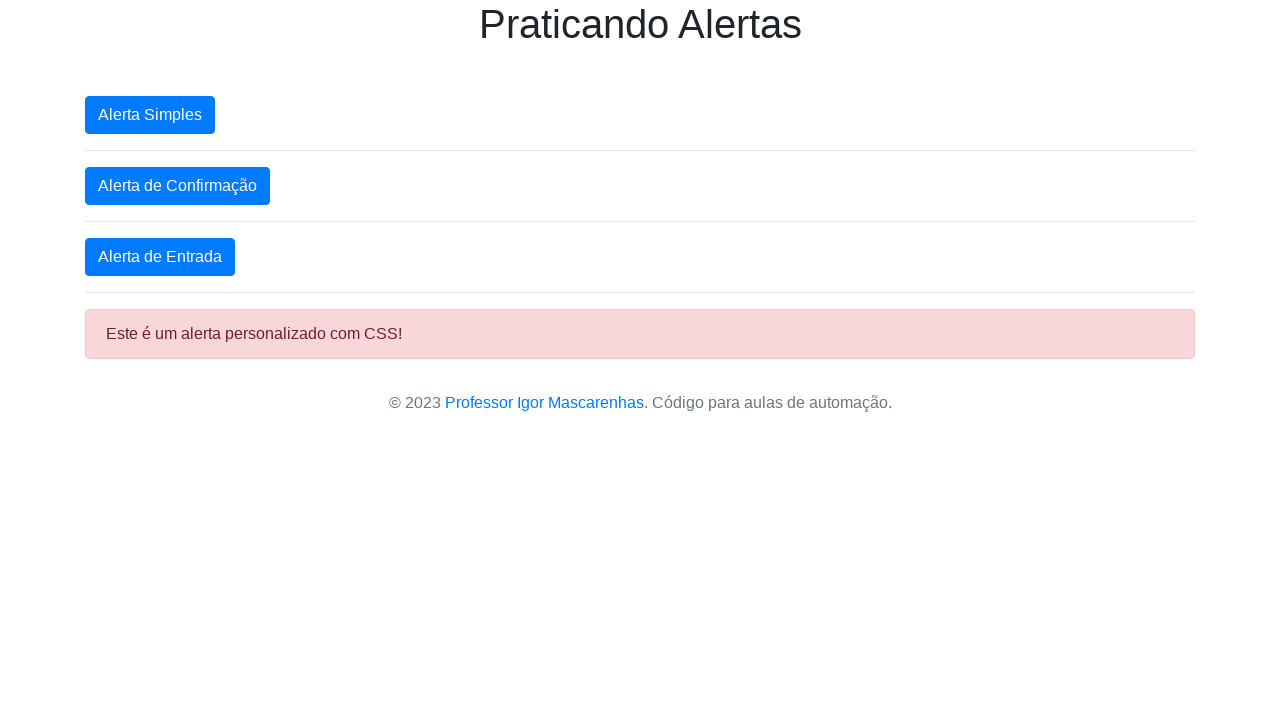

Clicked button to trigger simple JavaScript alert at (150, 115) on xpath=/html/body/div/button[1]
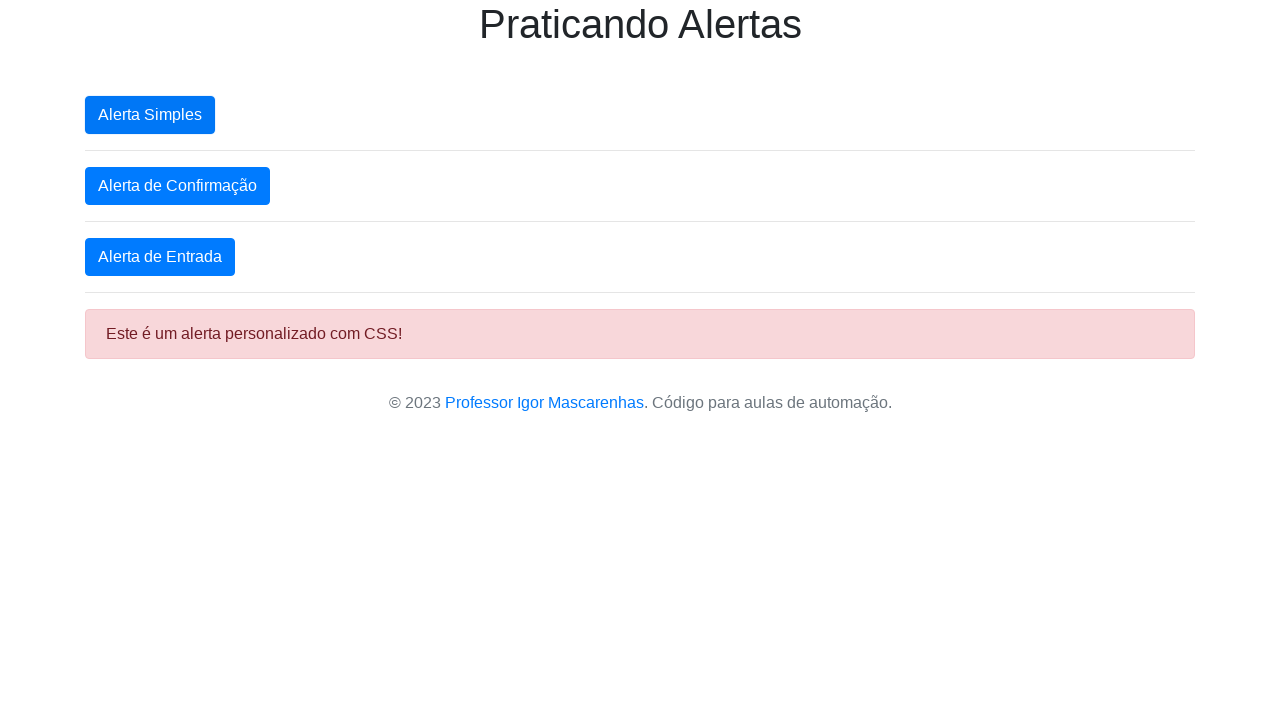

Set up dialog handler to accept the alert
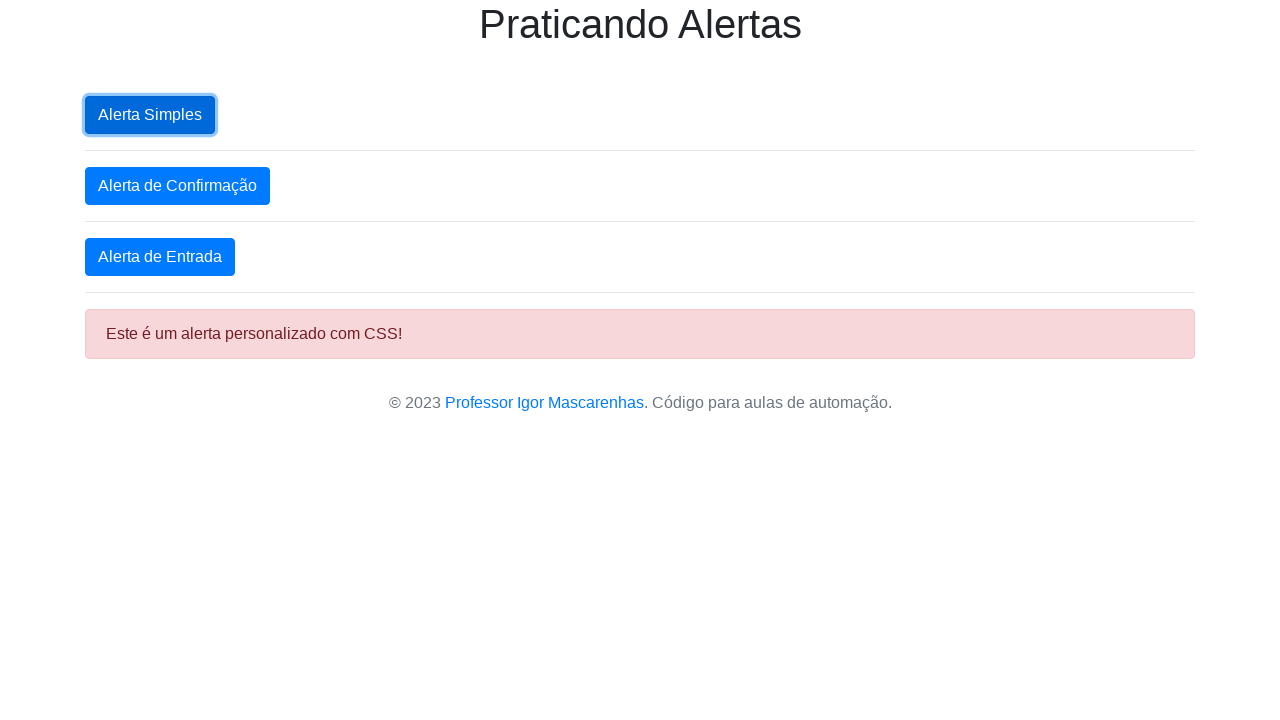

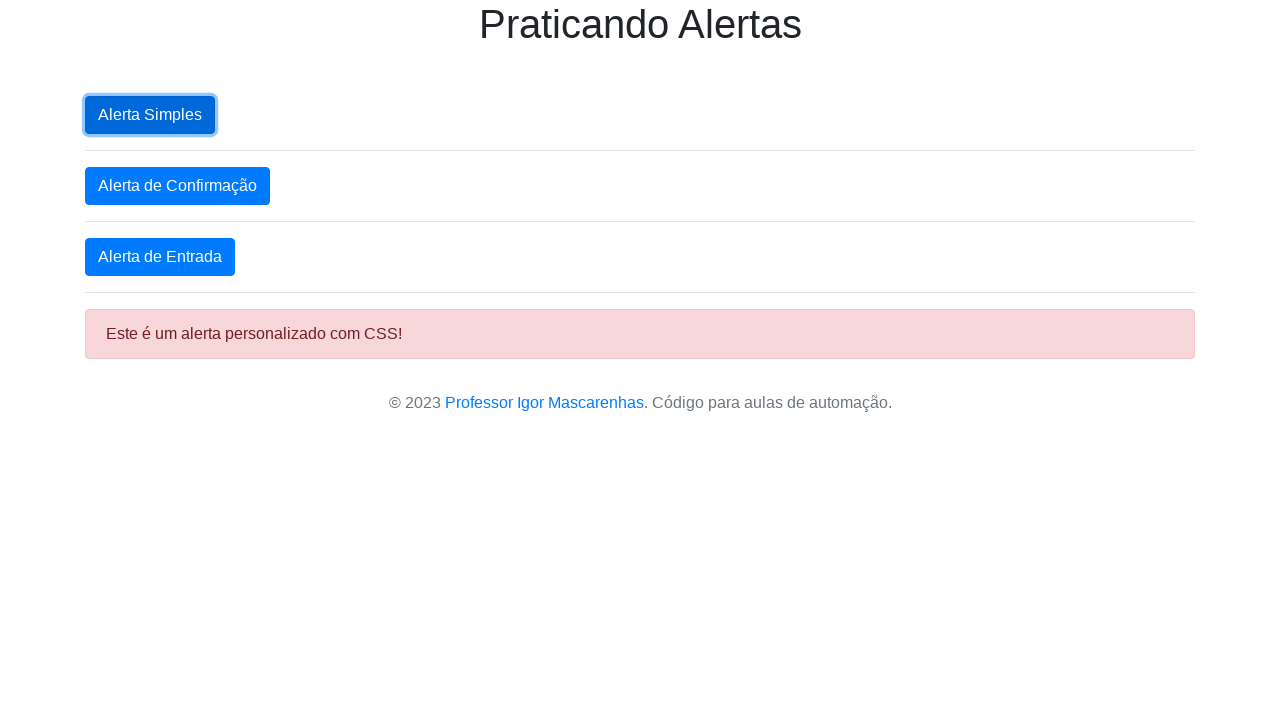